Tests file download functionality by navigating to a download page and clicking on a download link to initiate a file download.

Starting URL: http://the-internet.herokuapp.com/download

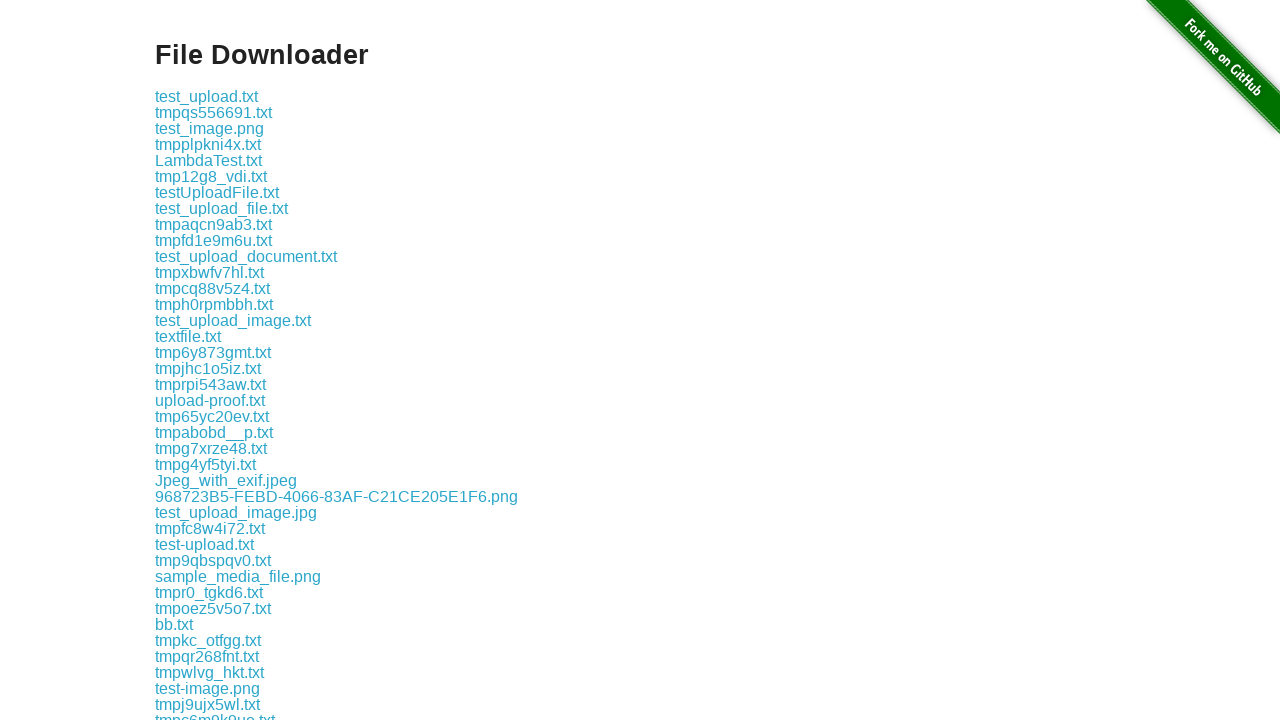

Navigated to download page
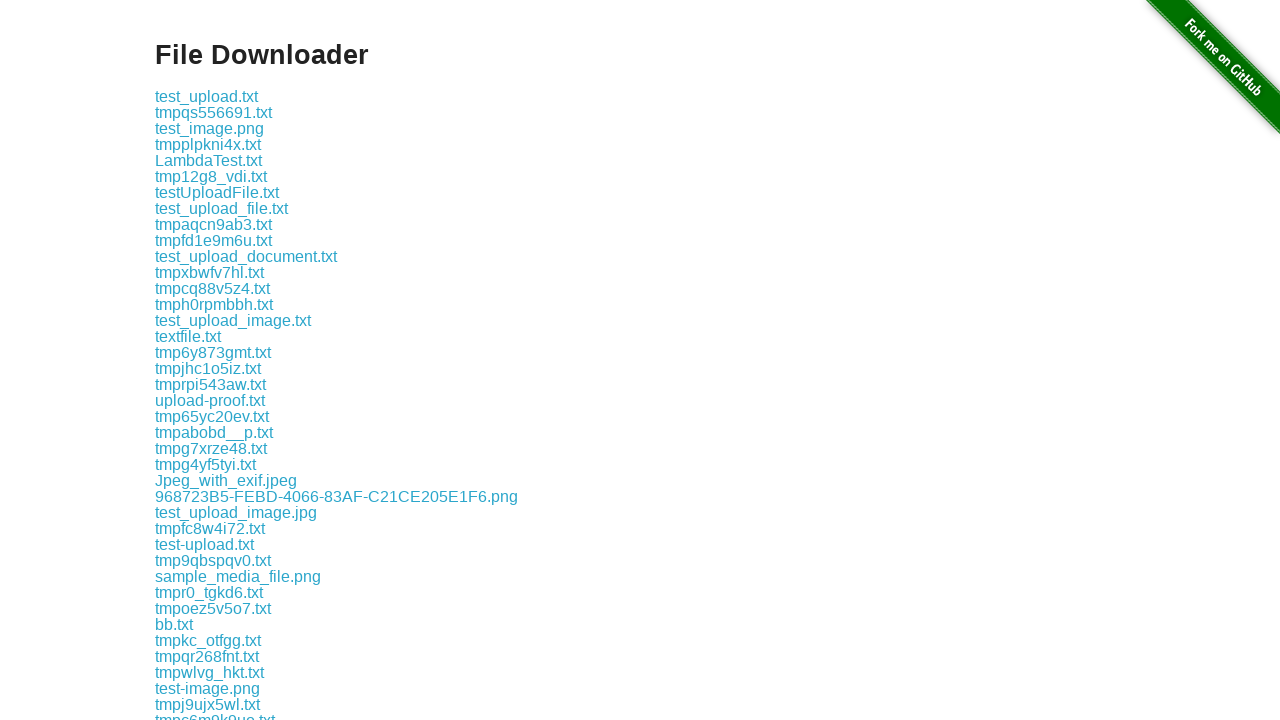

Clicked on the first download link at (206, 96) on .example a
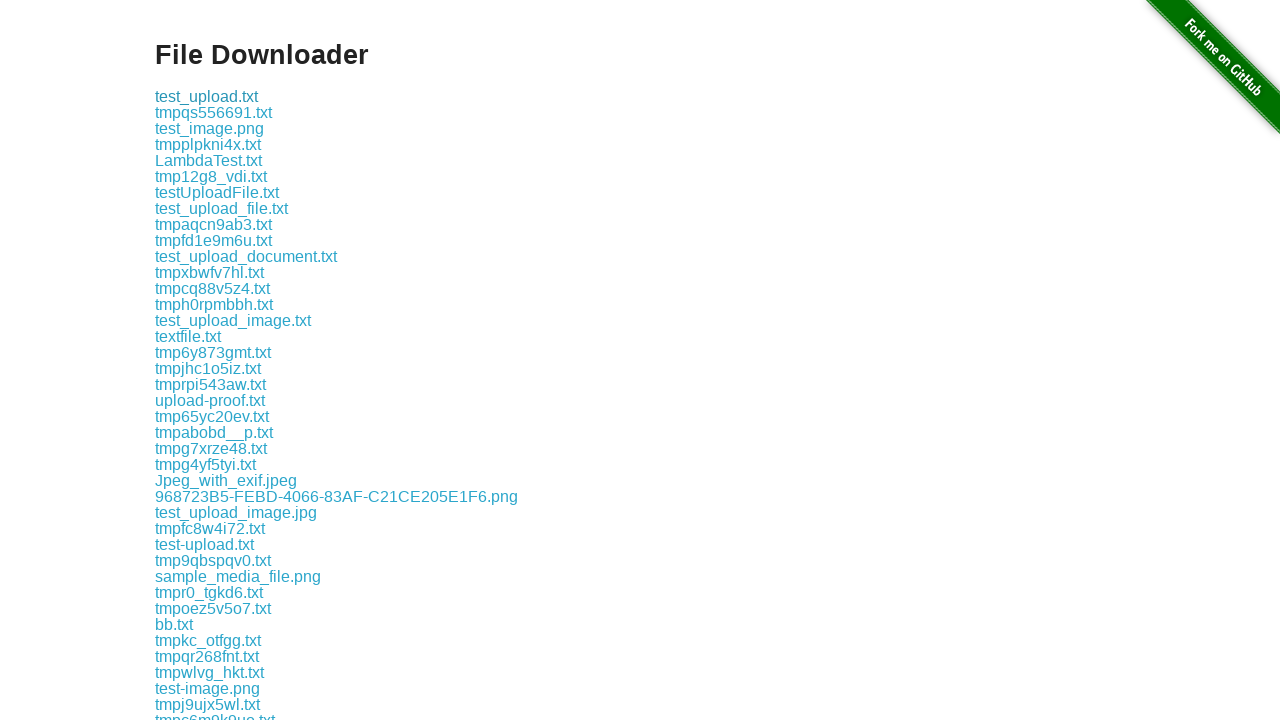

Waited for download to initiate
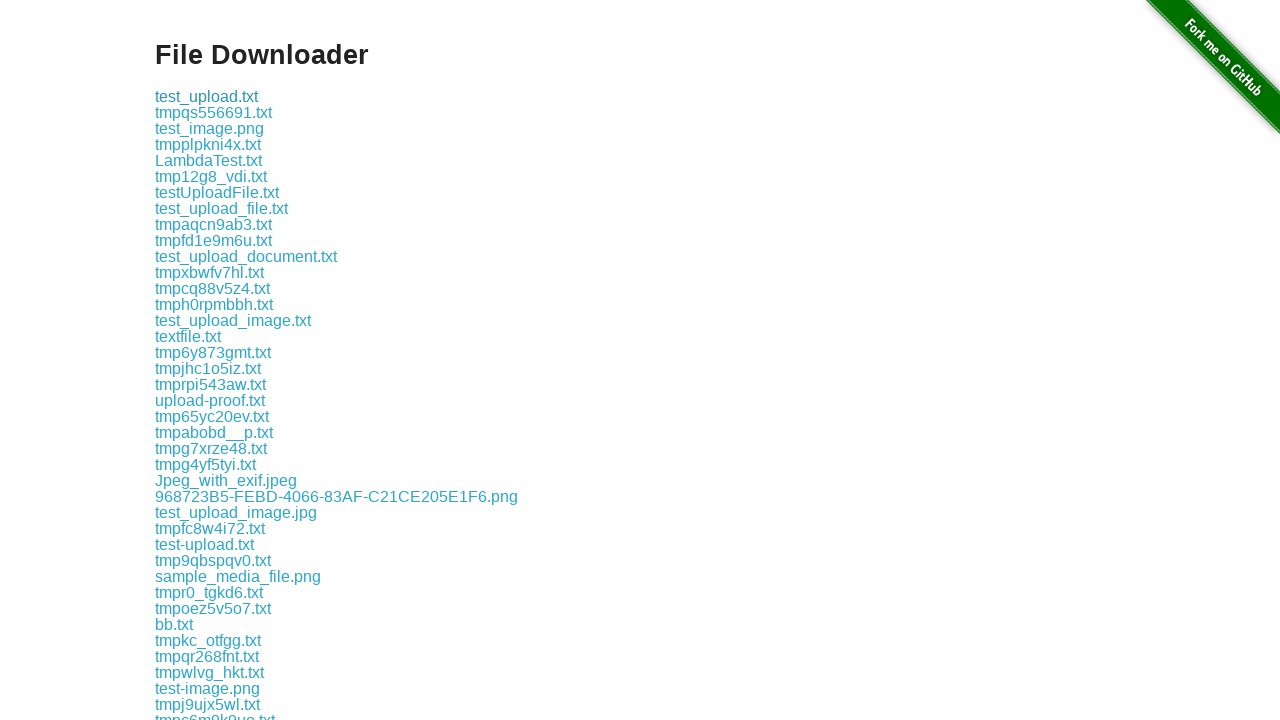

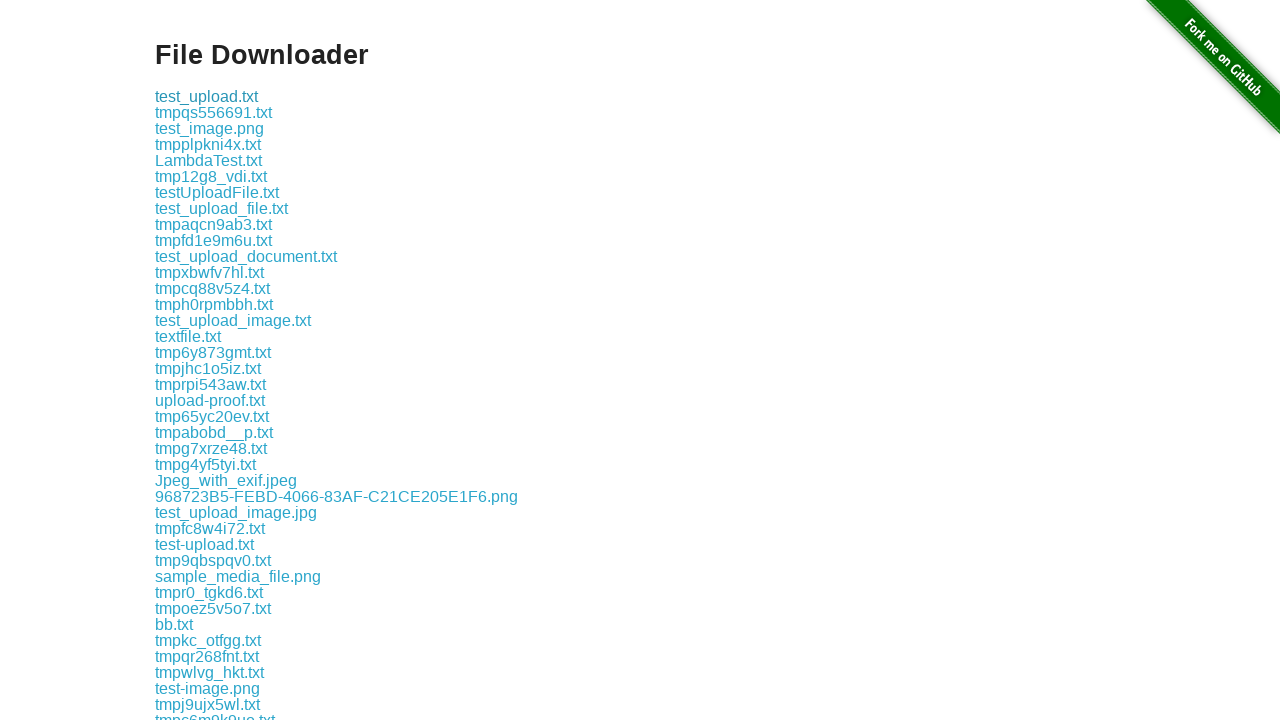